Tests handling of JavaScript dialog popups by setting up a dialog handler and clicking a Confirm button

Starting URL: https://rahulshettyacademy.com/AutomationPractice/

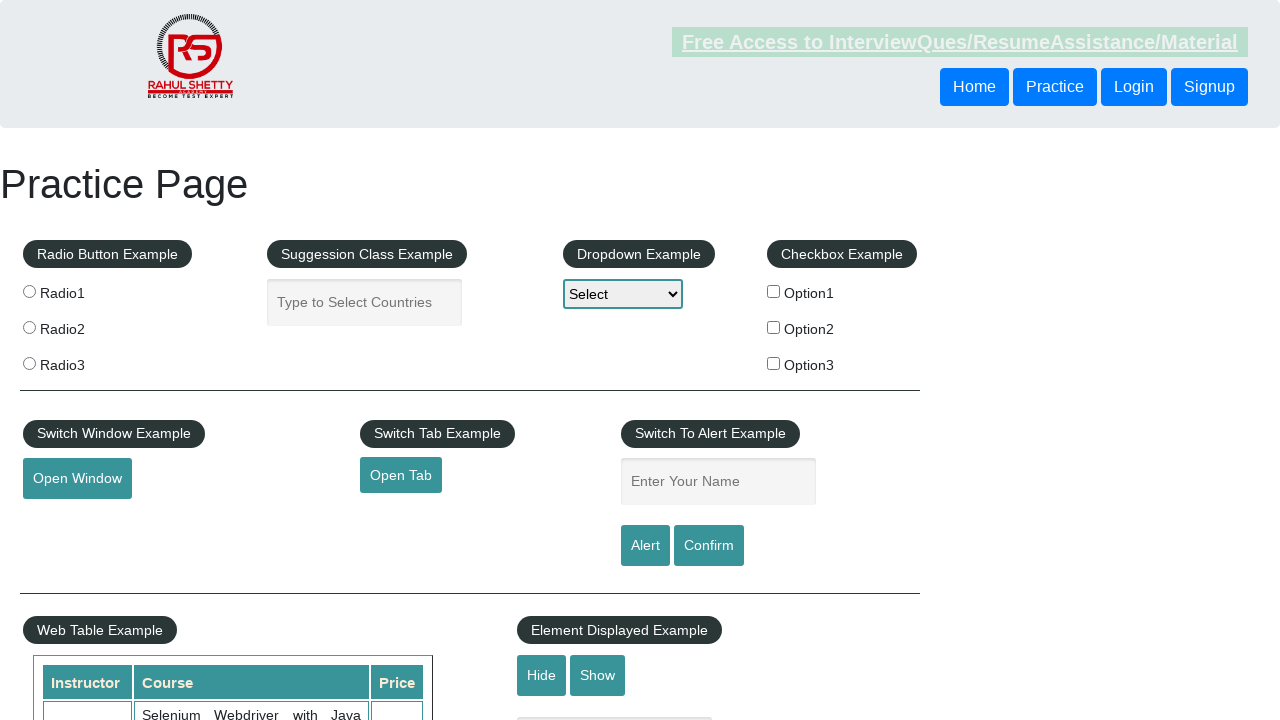

Set up dialog handler to accept JavaScript popups
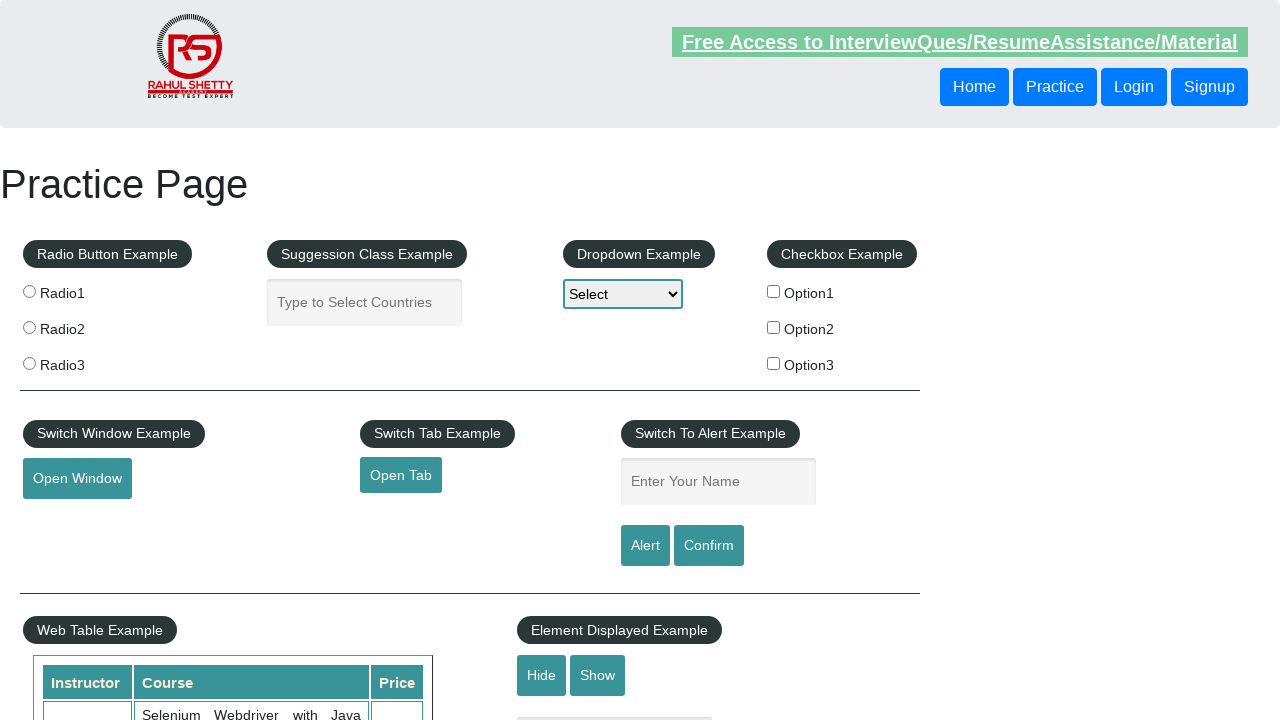

Clicked the Confirm button to trigger JavaScript dialog at (709, 546) on internal:role=button[name="Confirm"i]
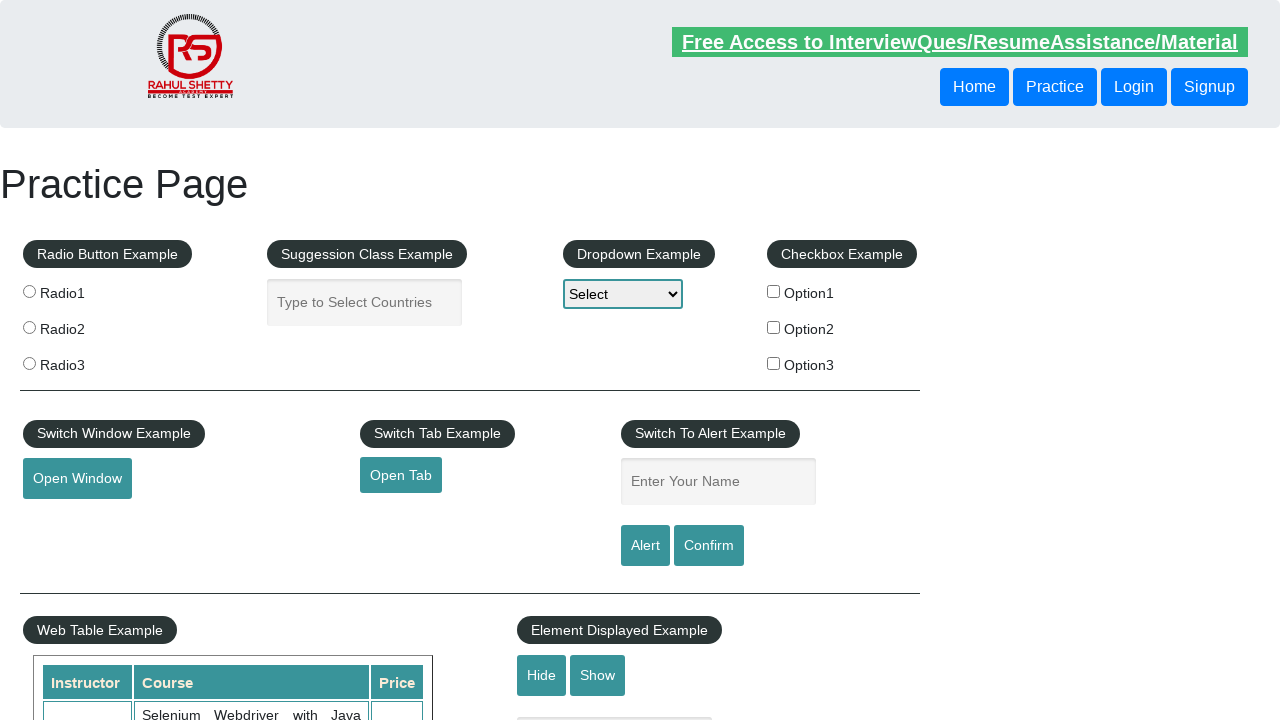

Waited for dialog handling to complete
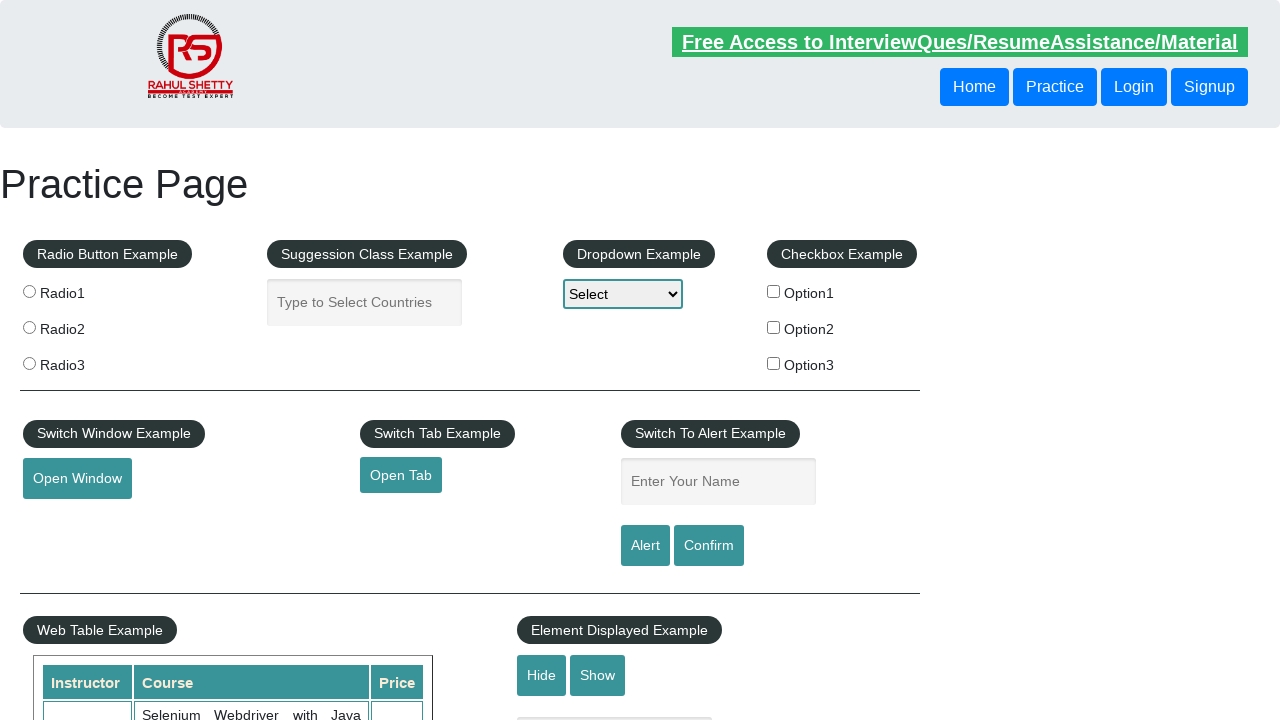

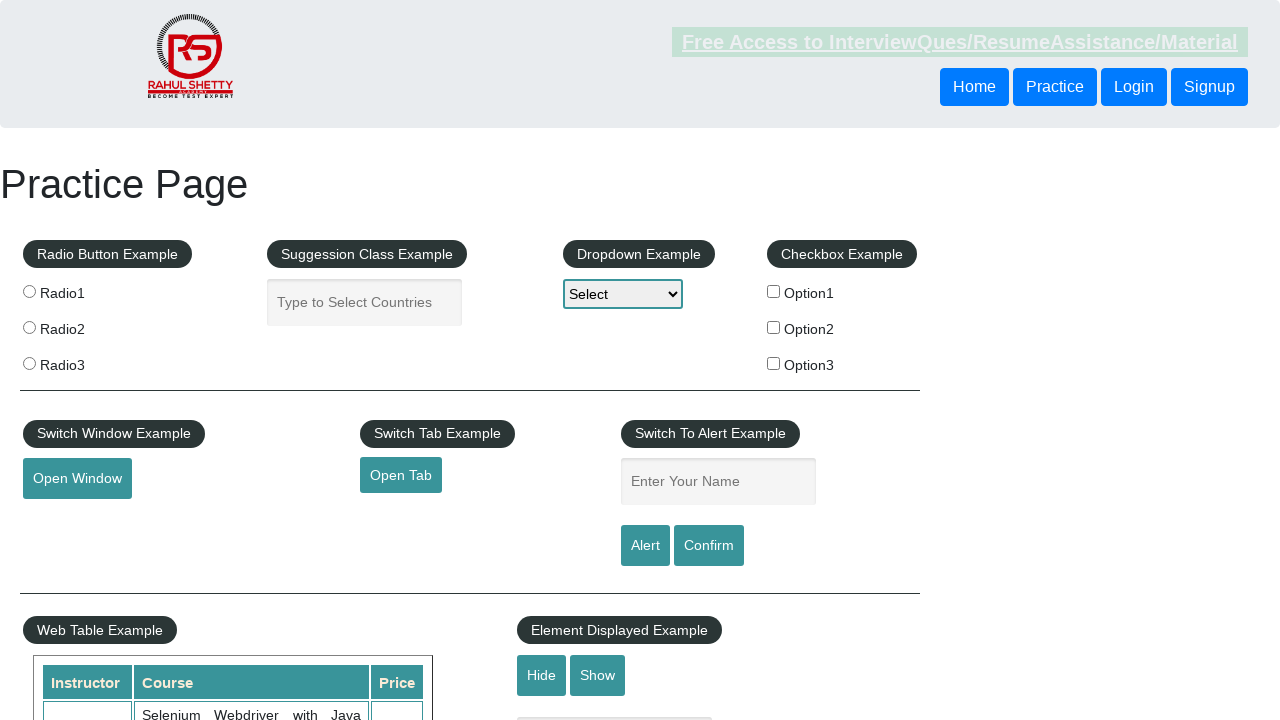